Tests show/hide button functionality by clicking show button to reveal text, then hide button to hide it, verifying visibility states

Starting URL: https://kristinek.github.io/site/examples/actions

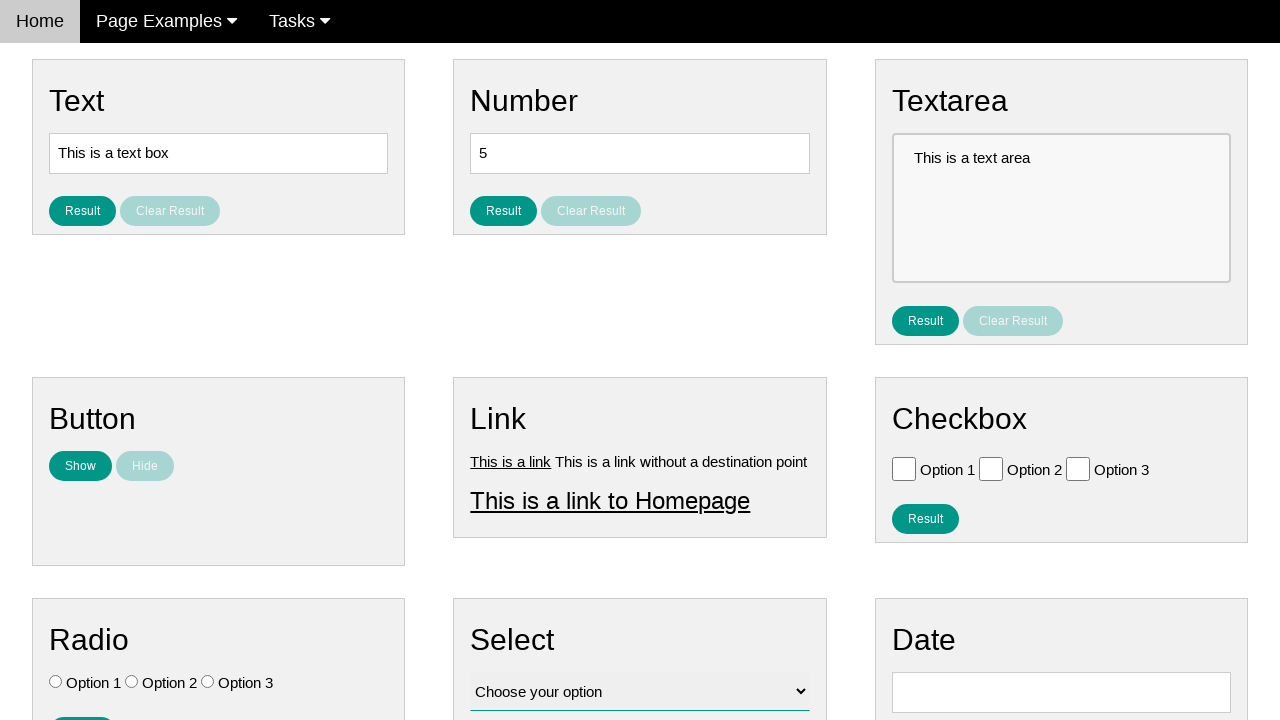

Navigated to show/hide button test page
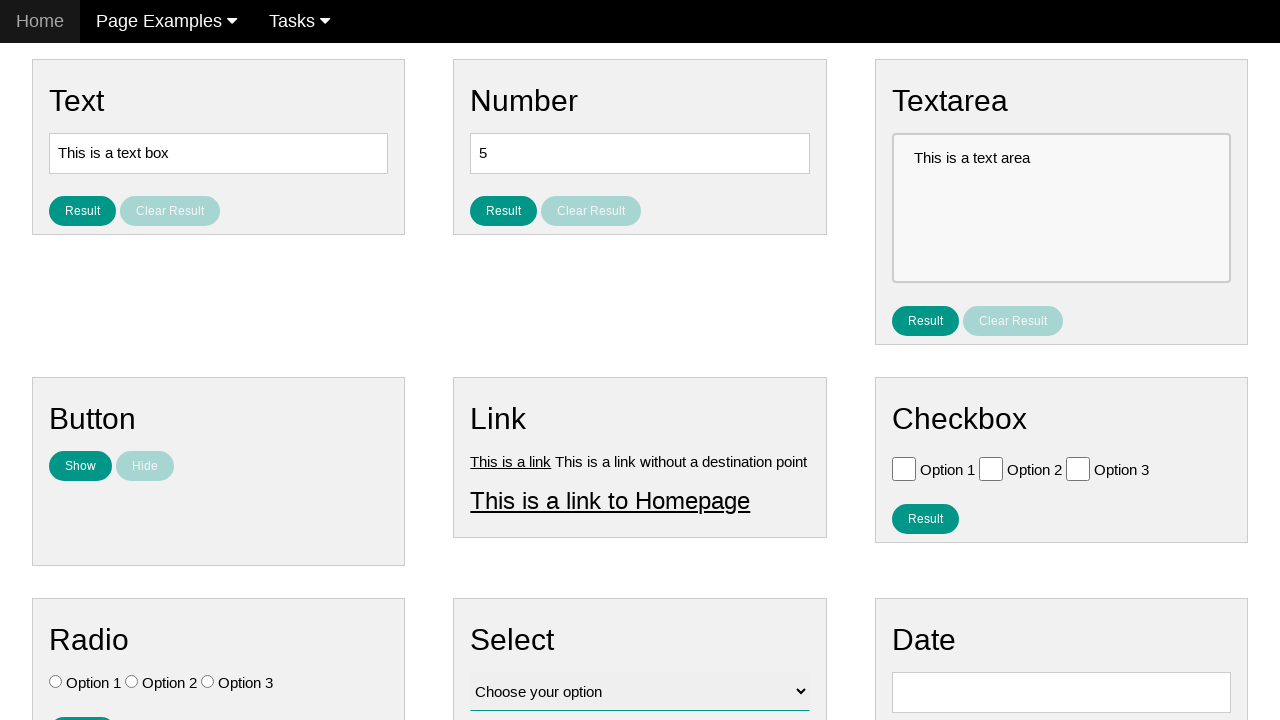

Verified that text element is initially hidden
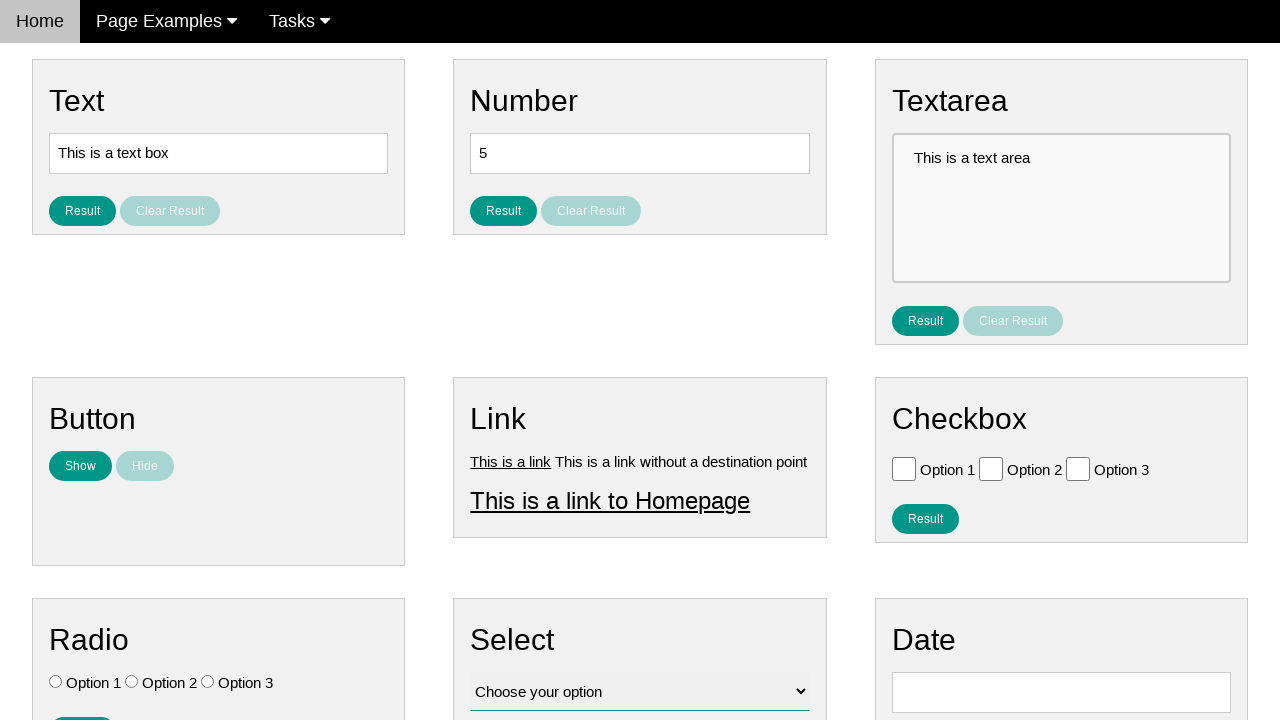

Clicked show button to reveal text at (80, 466) on #show_text
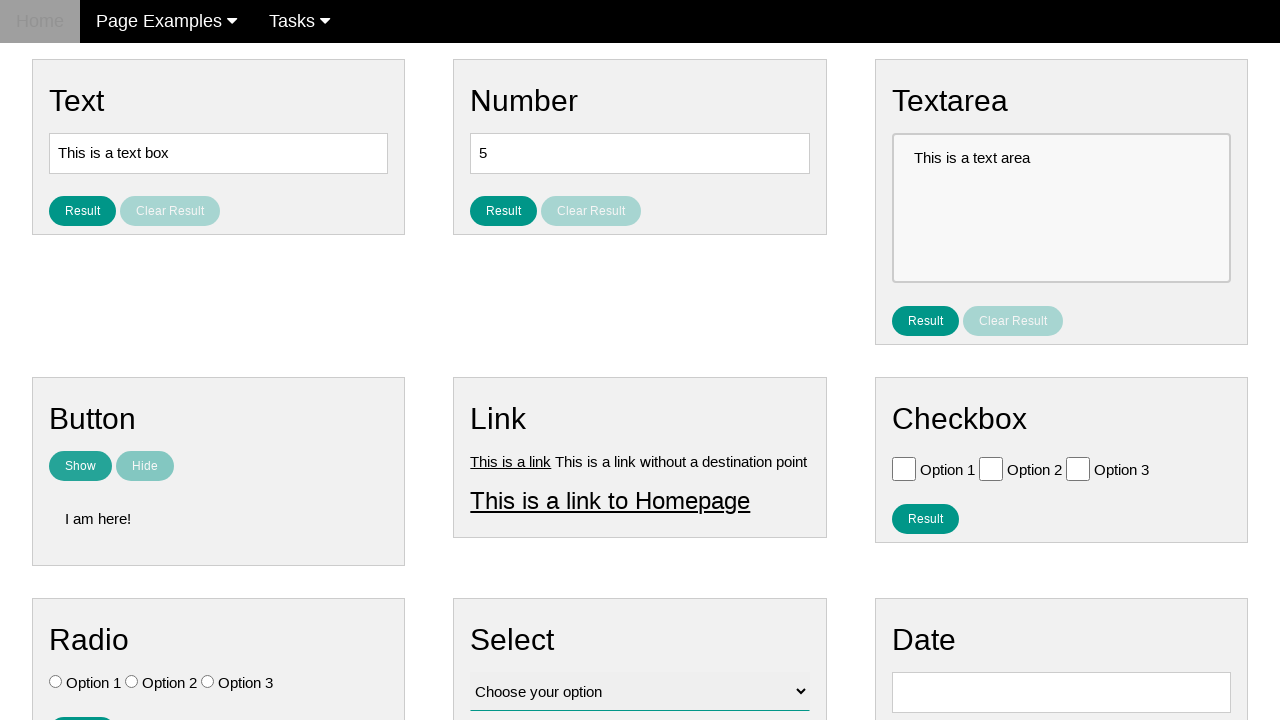

Waited for text element to become visible
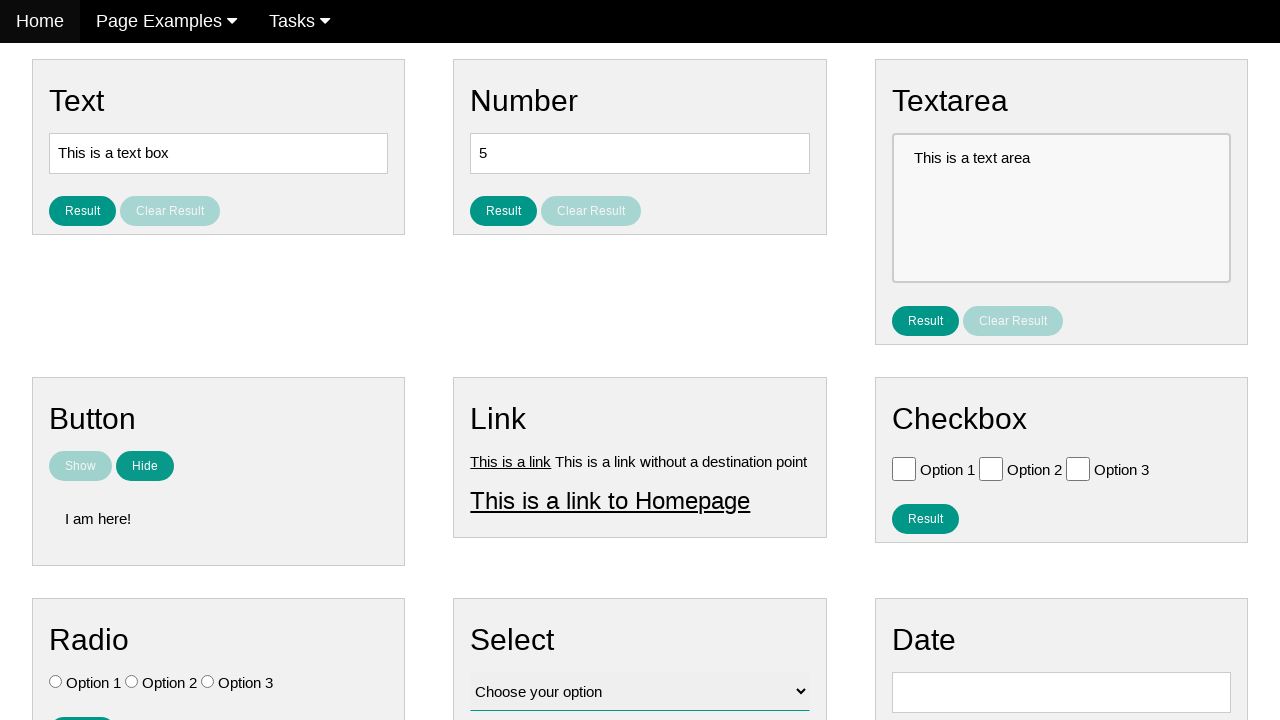

Verified that text element is now visible
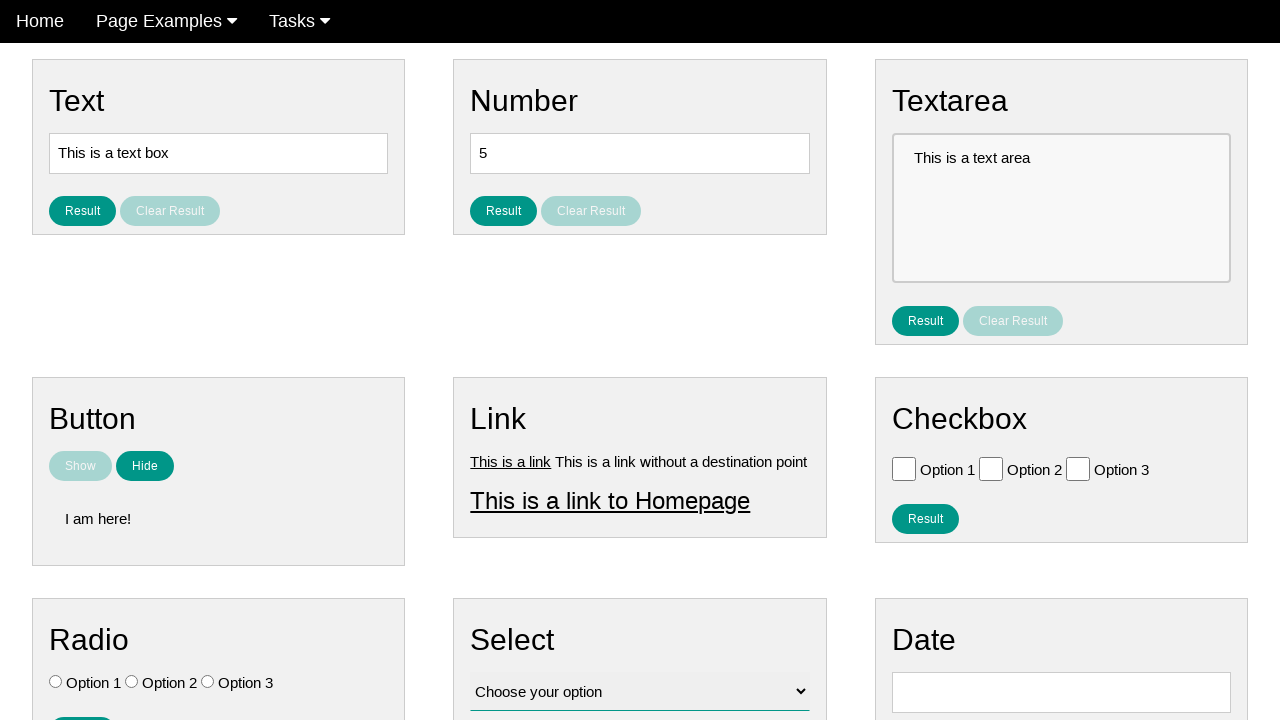

Clicked hide button to conceal text at (145, 466) on [name='hide_text']
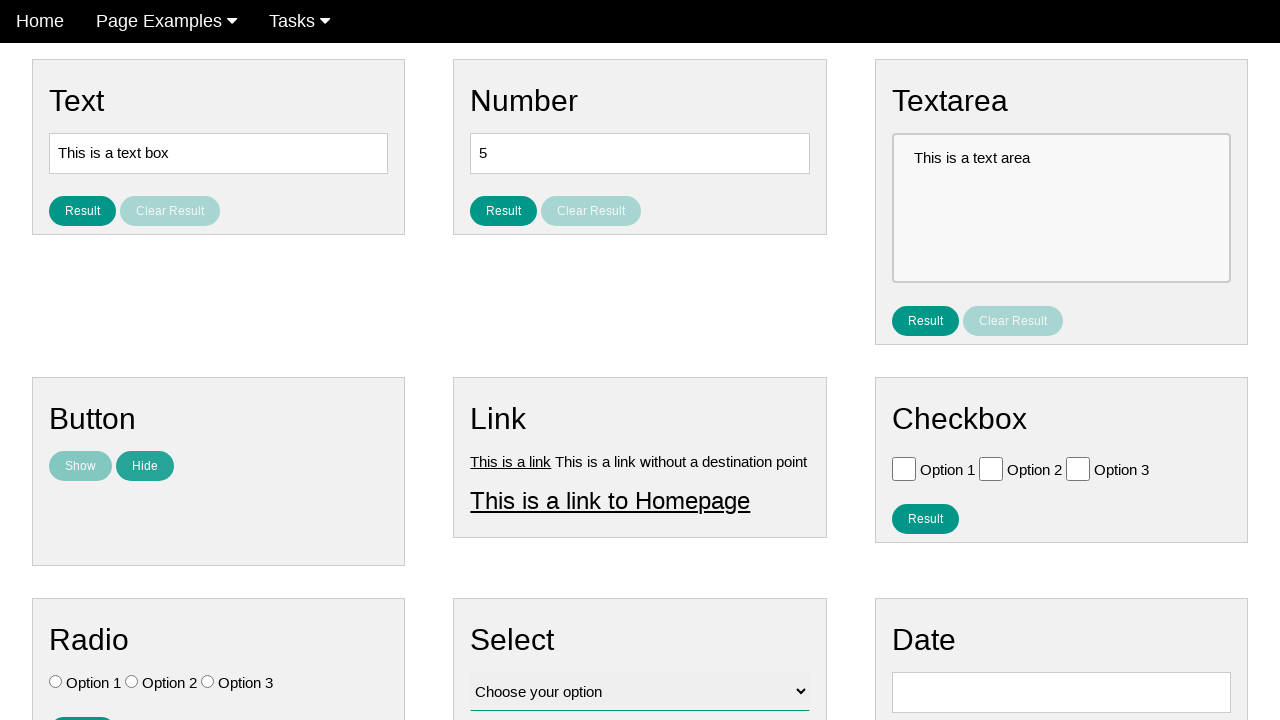

Waited for text element to become hidden
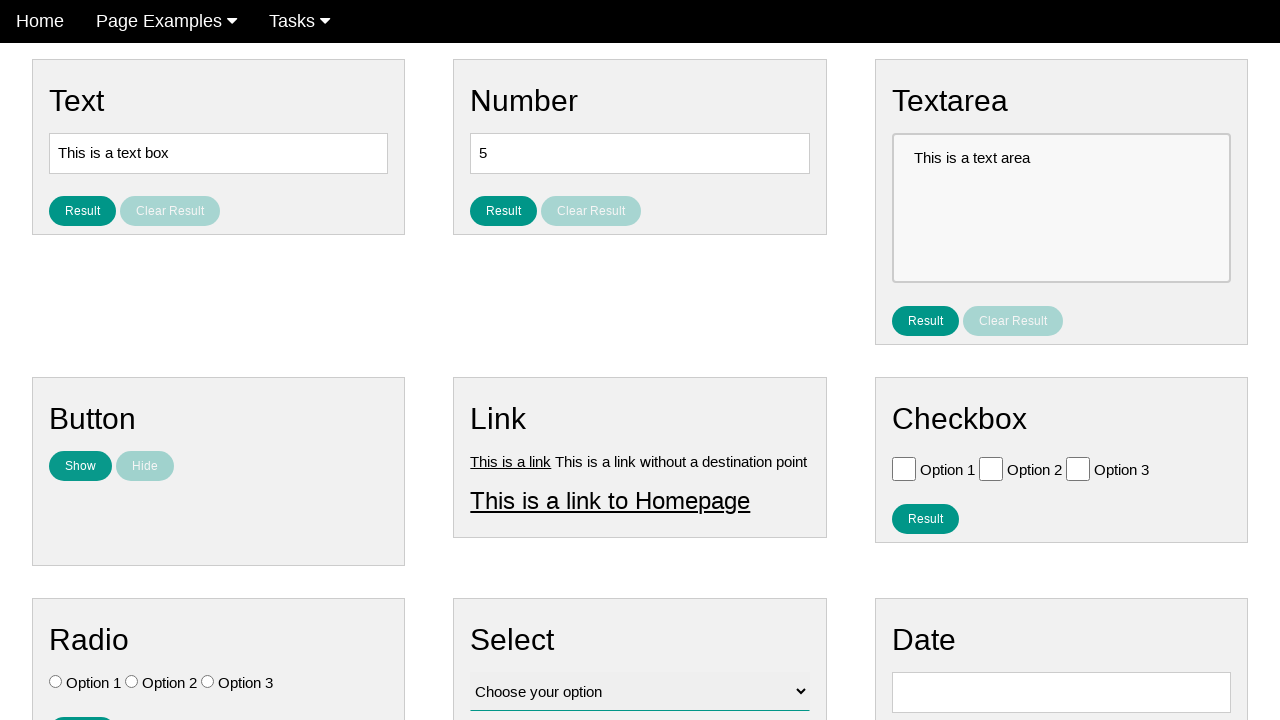

Verified that text element is hidden again
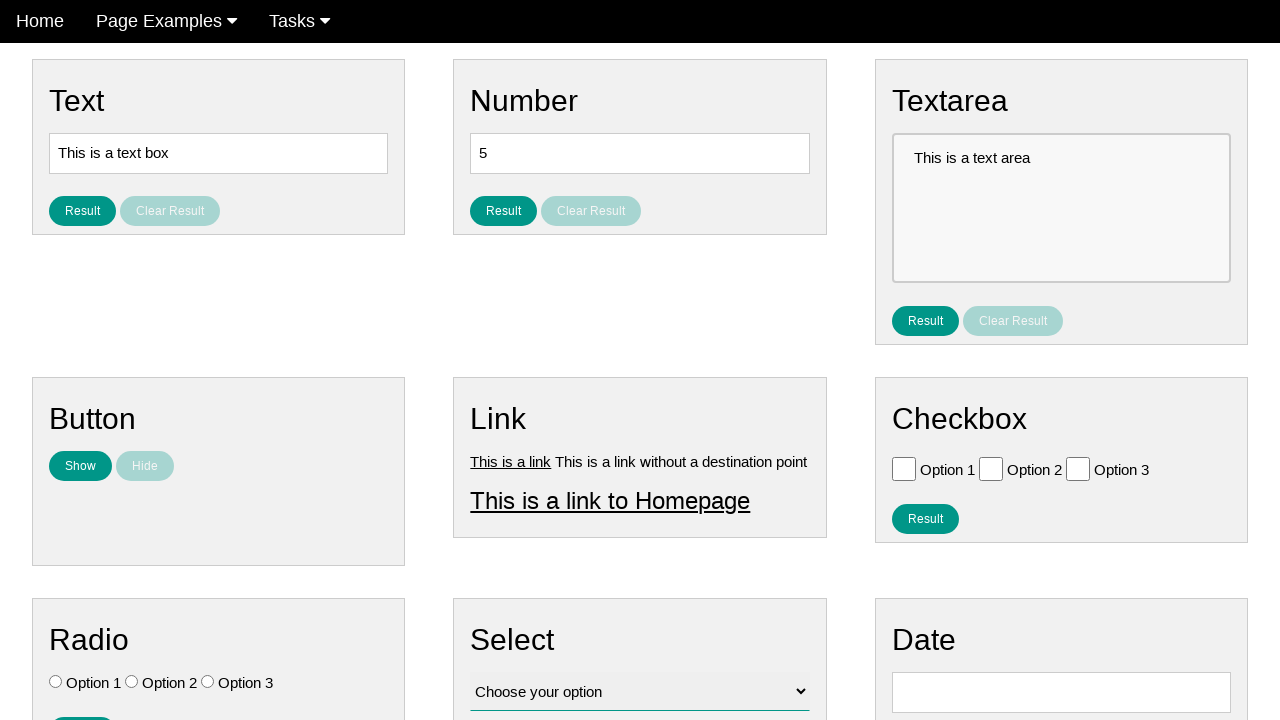

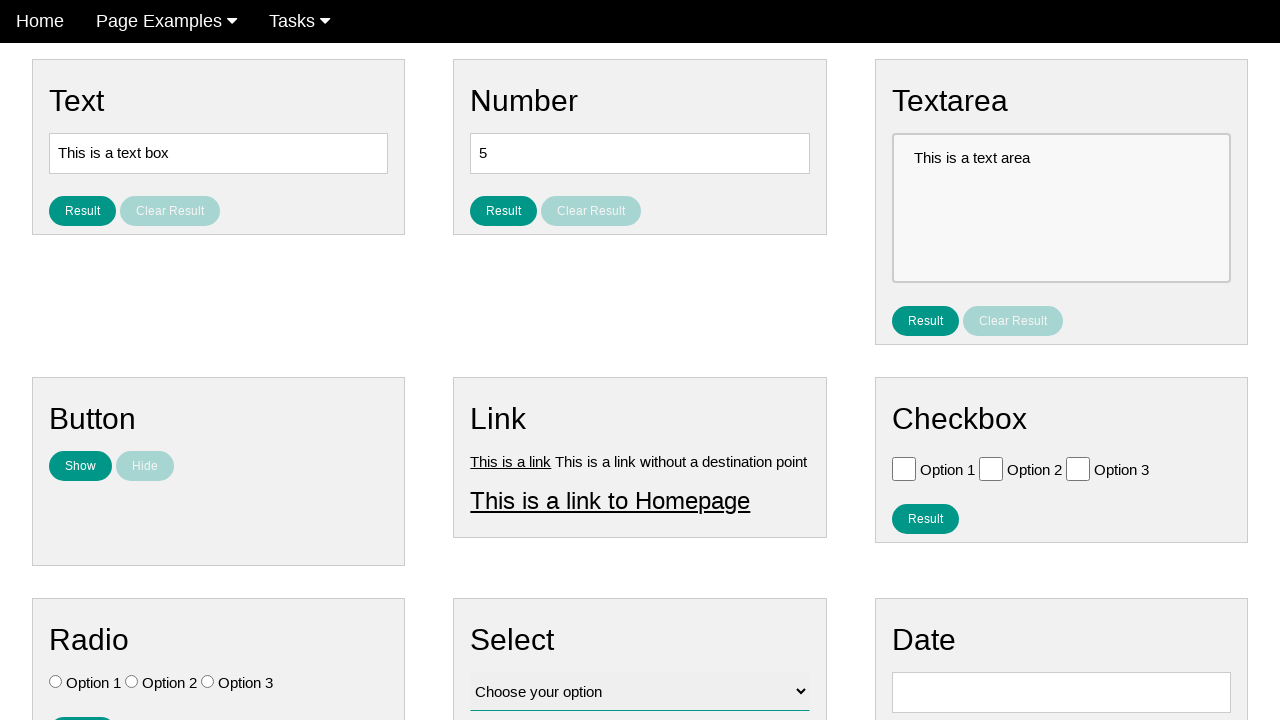